Tests jQuery UI menu navigation by hovering over menu items and clicking on a submenu option within an iframe

Starting URL: https://jqueryui.com/menu/

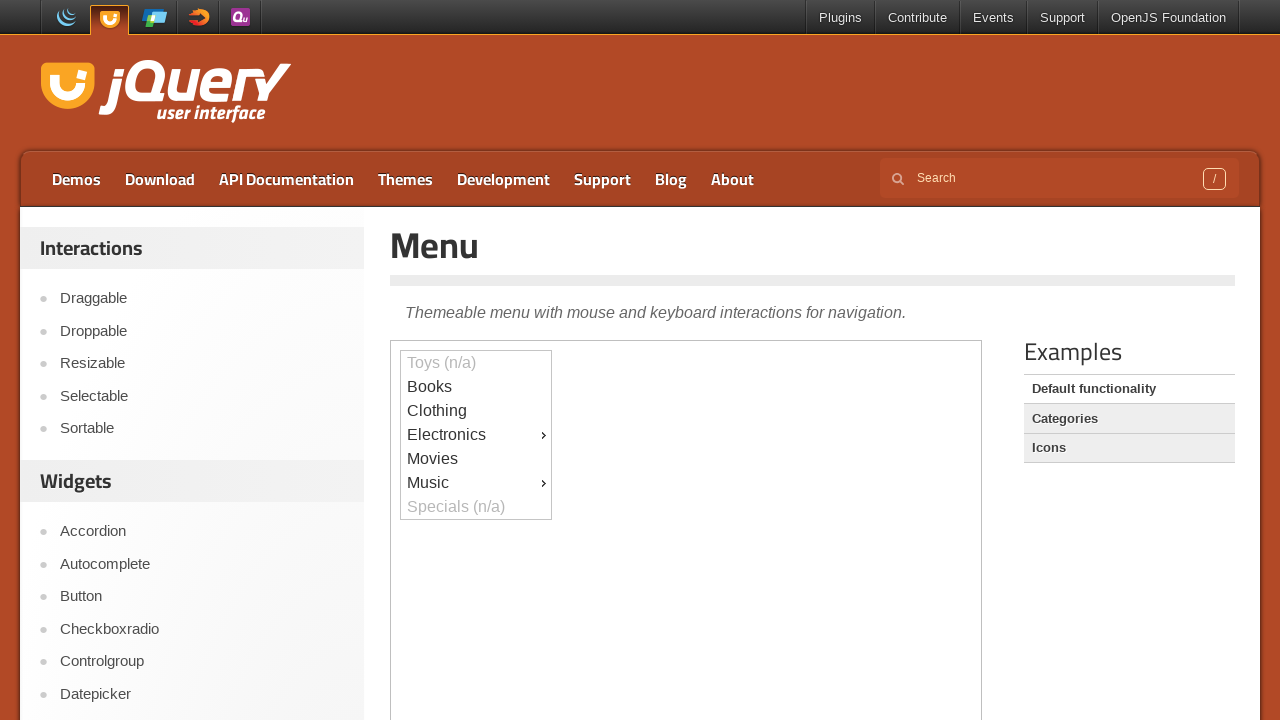

Located iframe containing jQuery UI menu
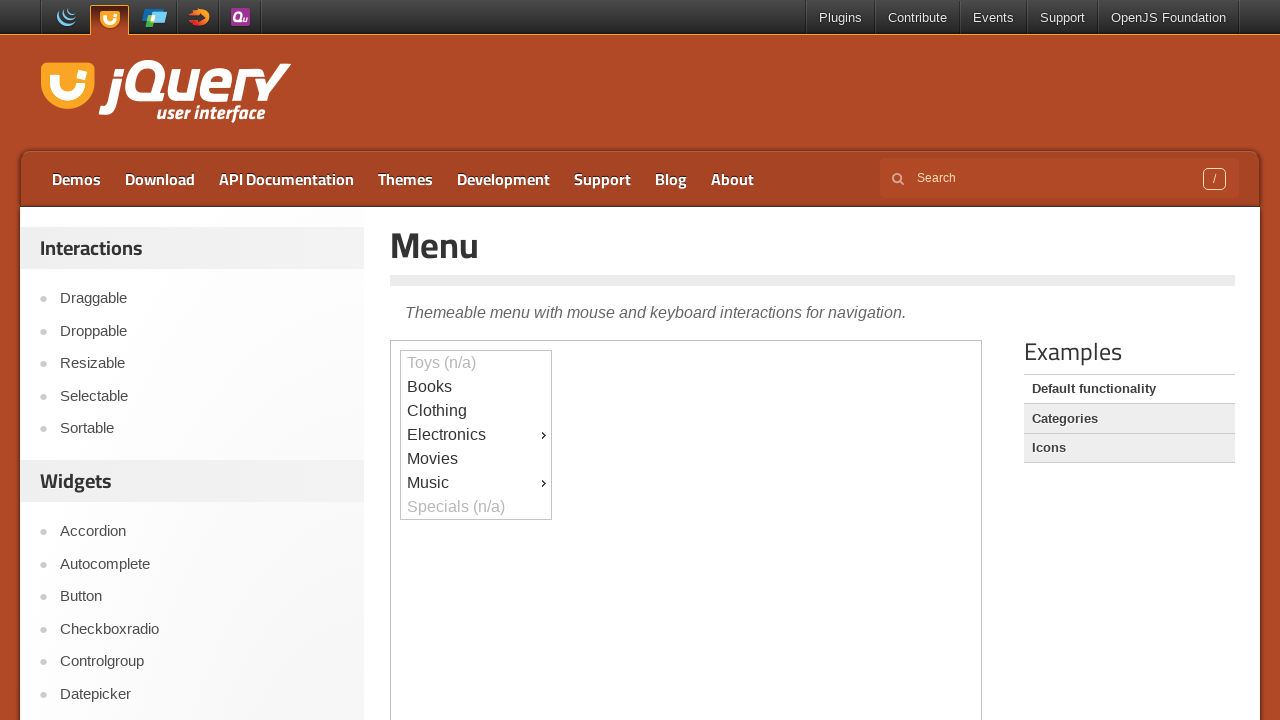

Hovered over Electronics menu item at (476, 435) on iframe >> nth=0 >> internal:control=enter-frame >> xpath=//*[@id='ui-id-4']
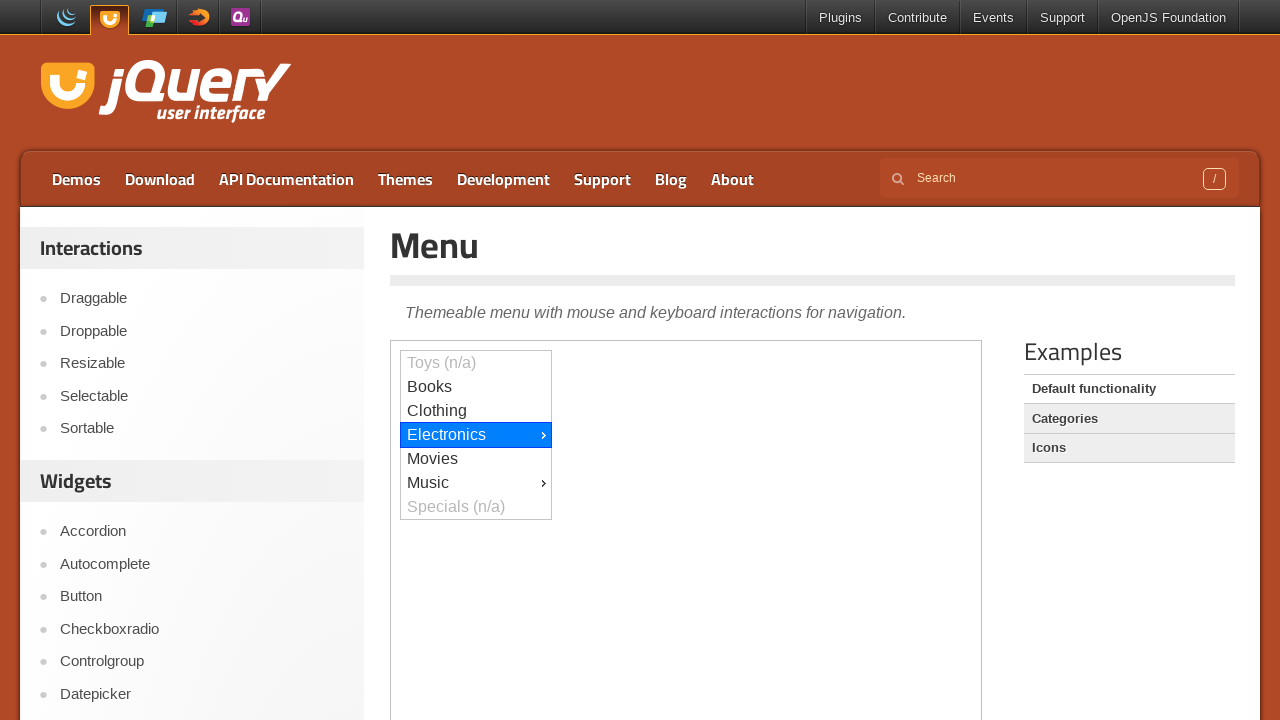

Waited for submenu to appear
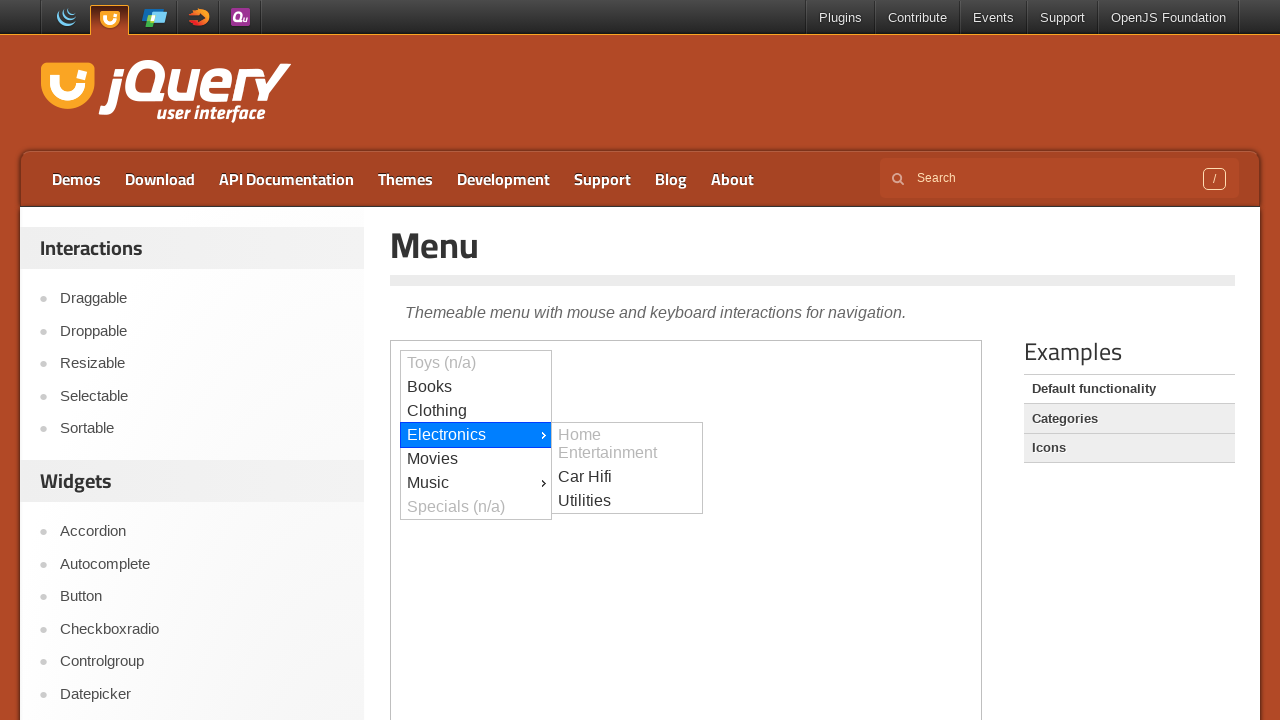

Hovered over Car Hifi submenu item at (627, 477) on iframe >> nth=0 >> internal:control=enter-frame >> xpath=//*[@id='ui-id-6']
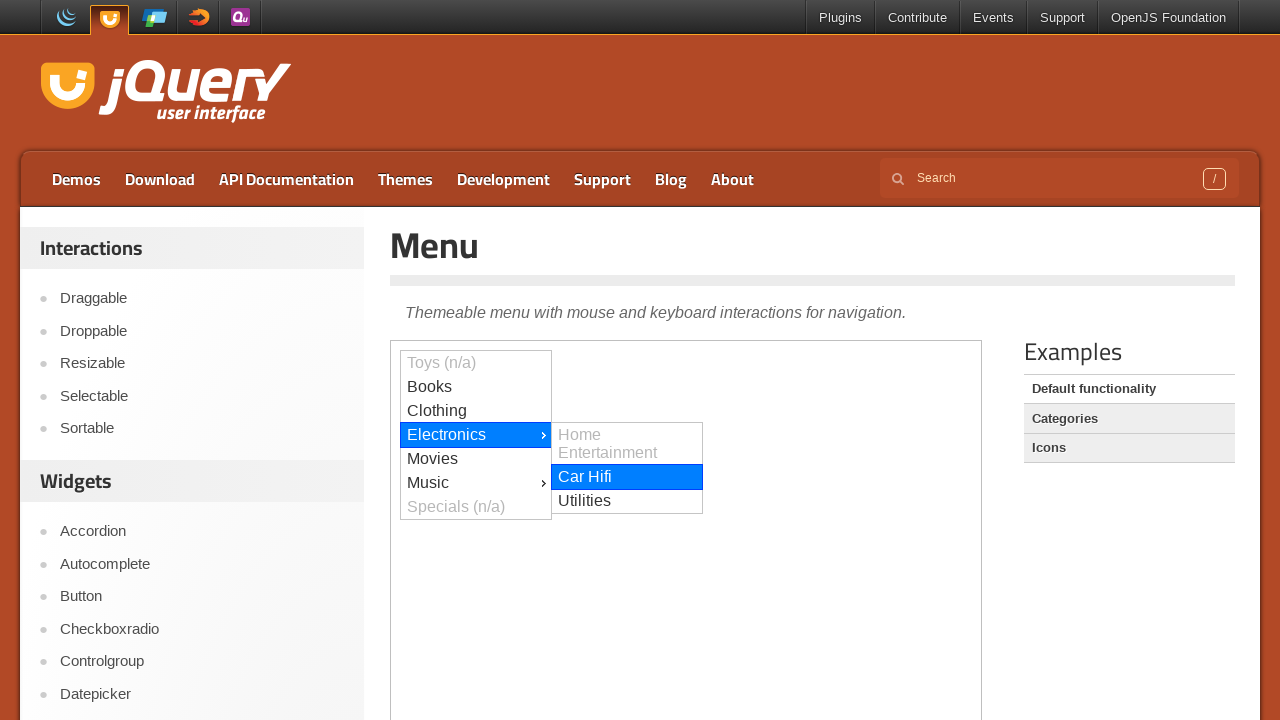

Waited for Car Hifi element to be visible
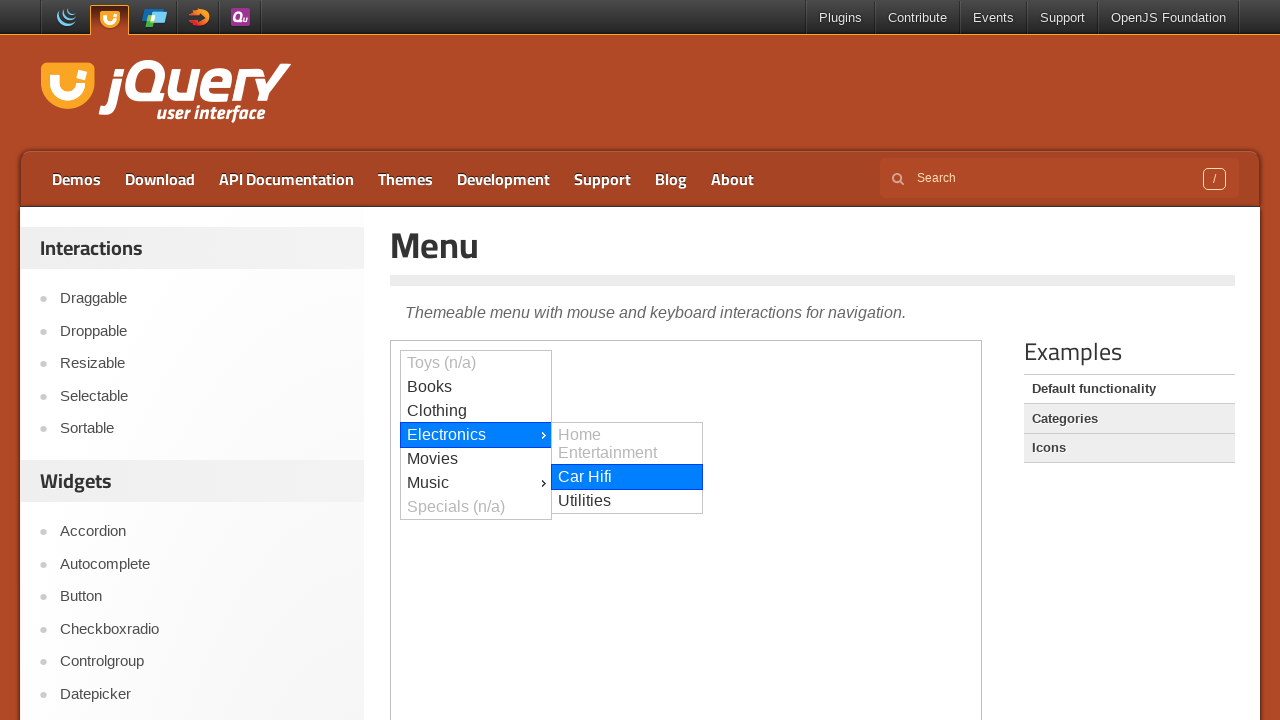

Clicked on Car Hifi submenu option at (627, 477) on iframe >> nth=0 >> internal:control=enter-frame >> xpath=//*[@id='ui-id-6']
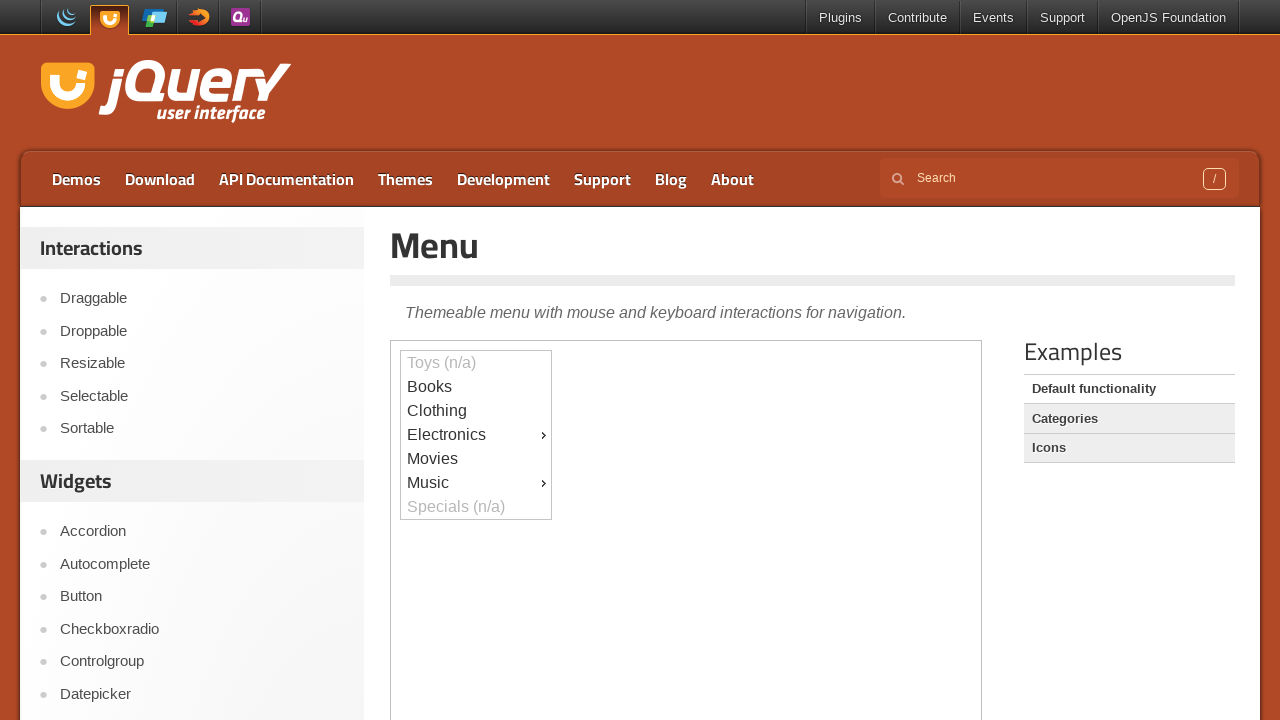

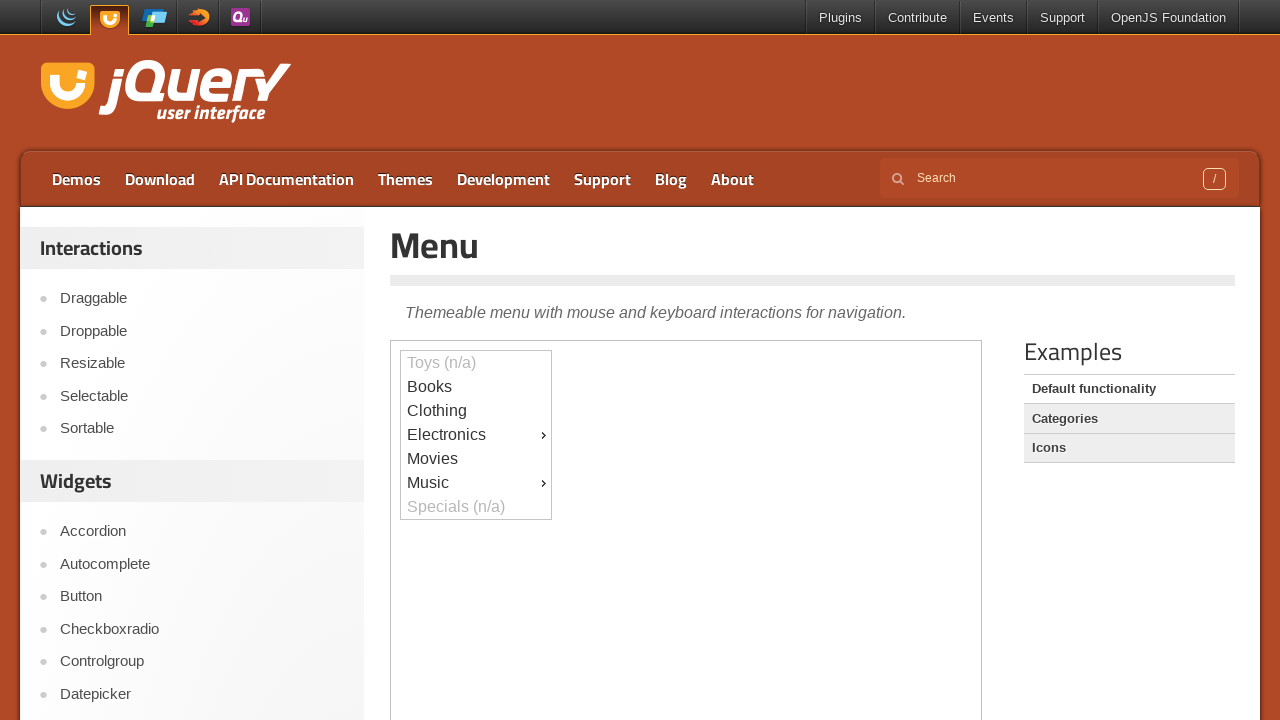